Tests clicking a blue primary button on a UI testing playground page and handling the resulting alert dialog, repeated 3 times

Starting URL: http://uitestingplayground.com/classattr

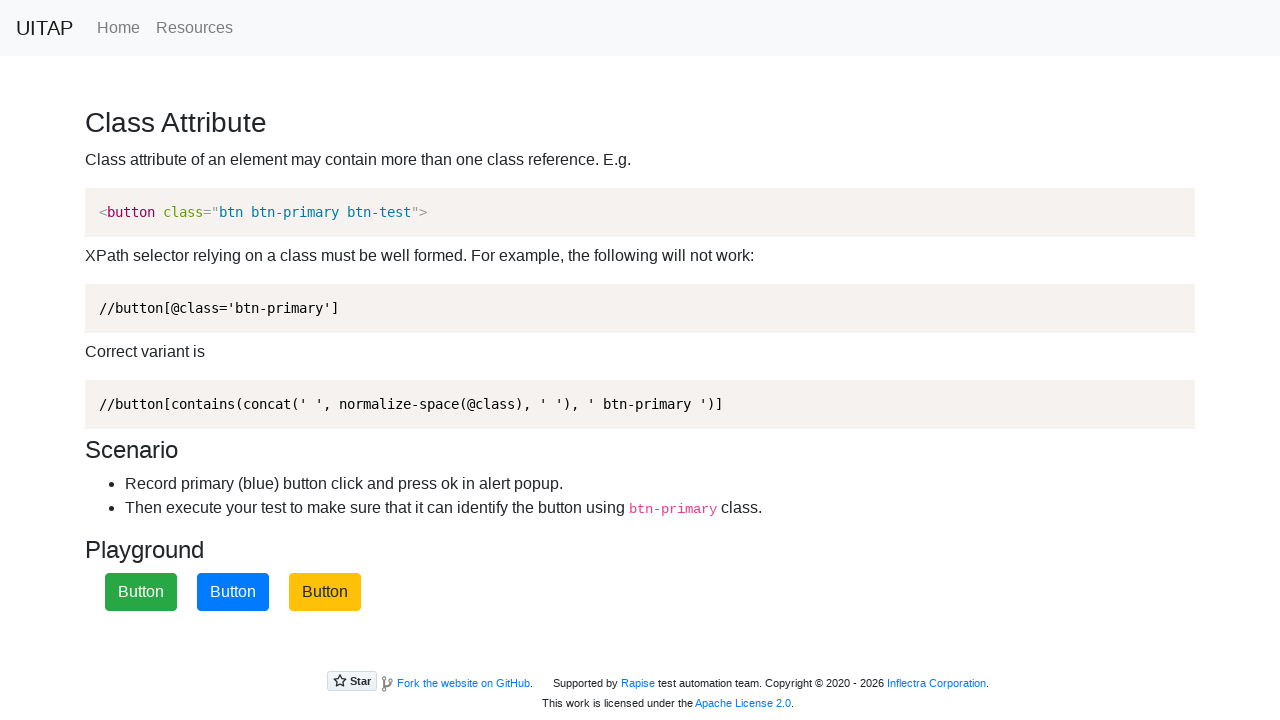

Clicked the blue primary button (iteration 1) at (233, 592) on button.btn-primary.btn-test
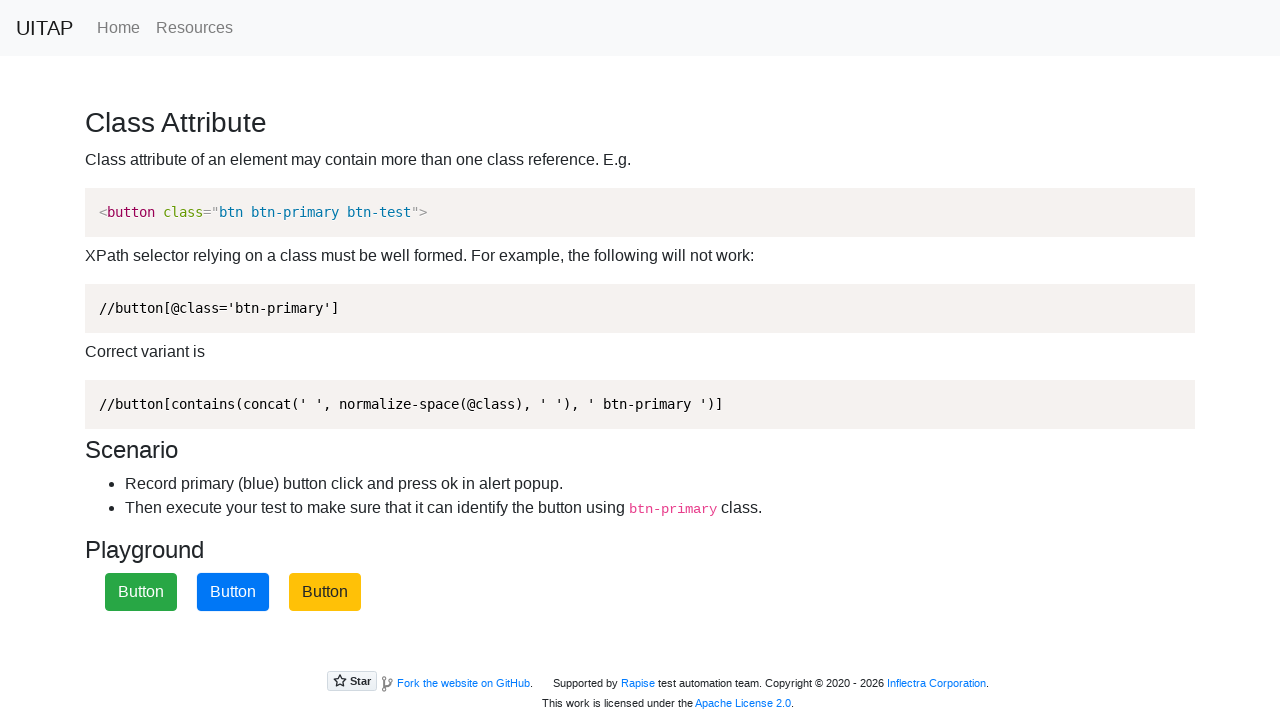

Set up alert dialog handler to accept dialogs (iteration 1)
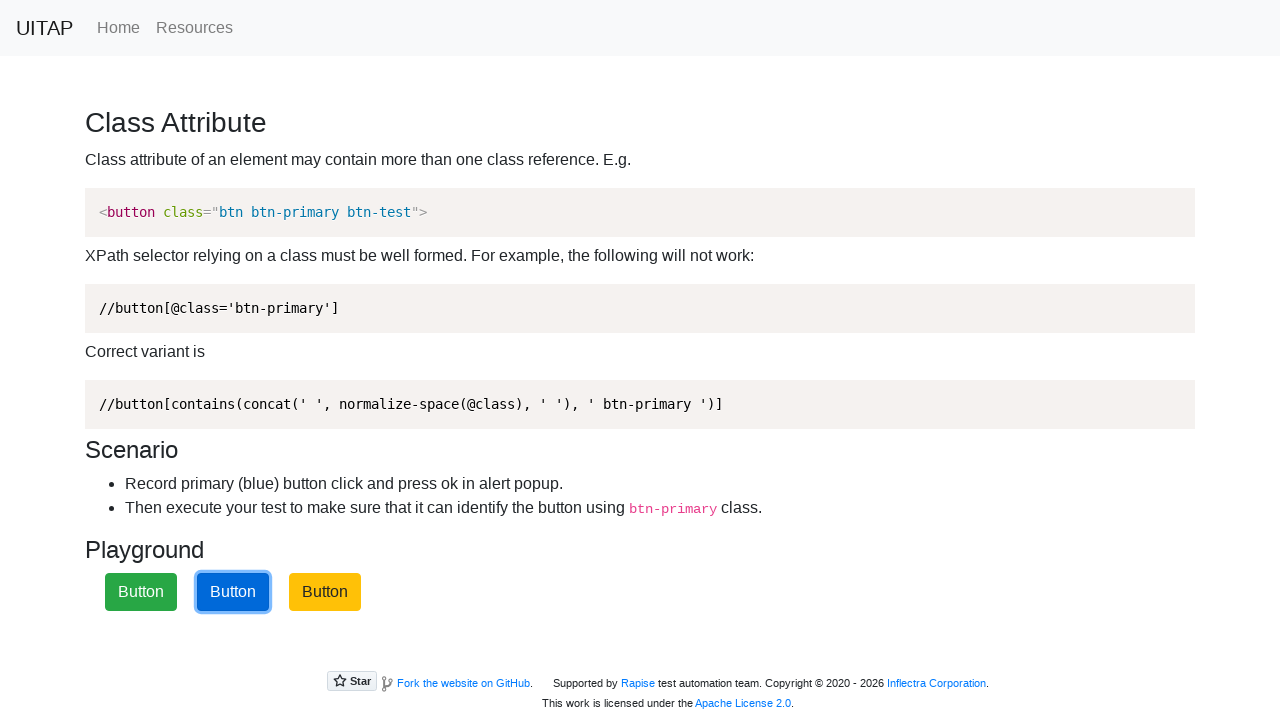

Waited 500ms for page state to settle (iteration 1)
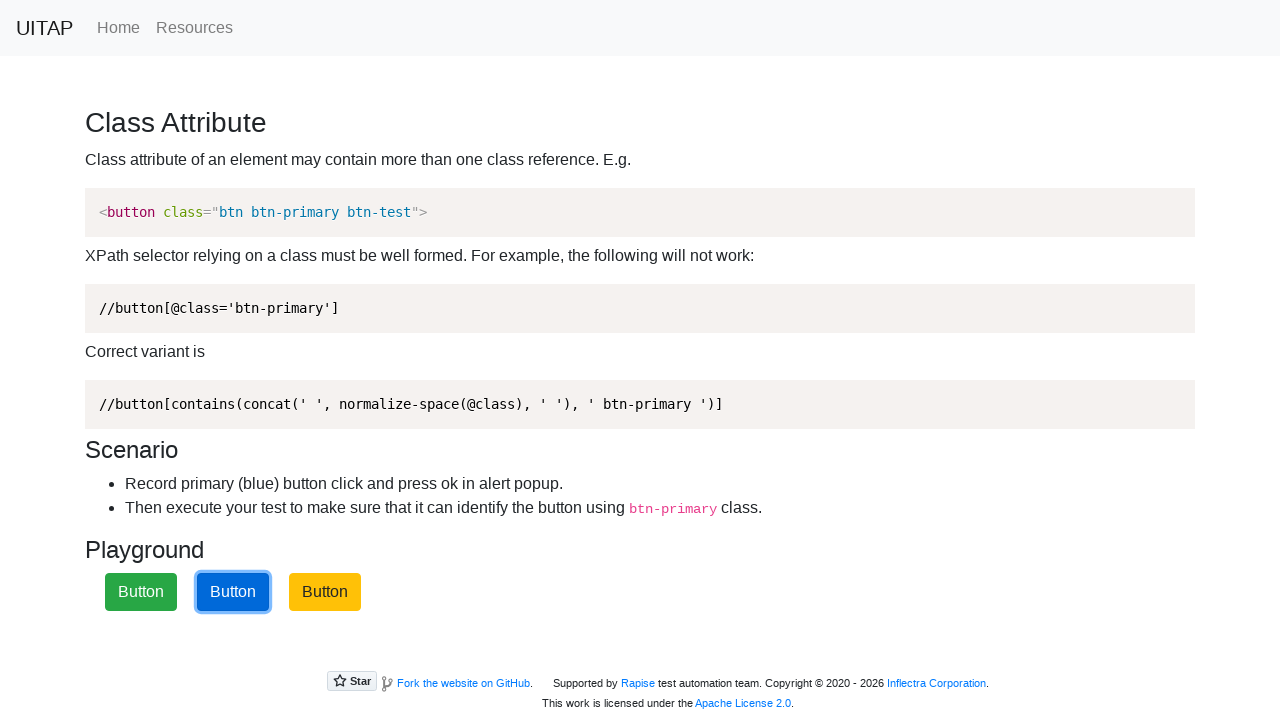

Navigated back to classattr page for iteration 2
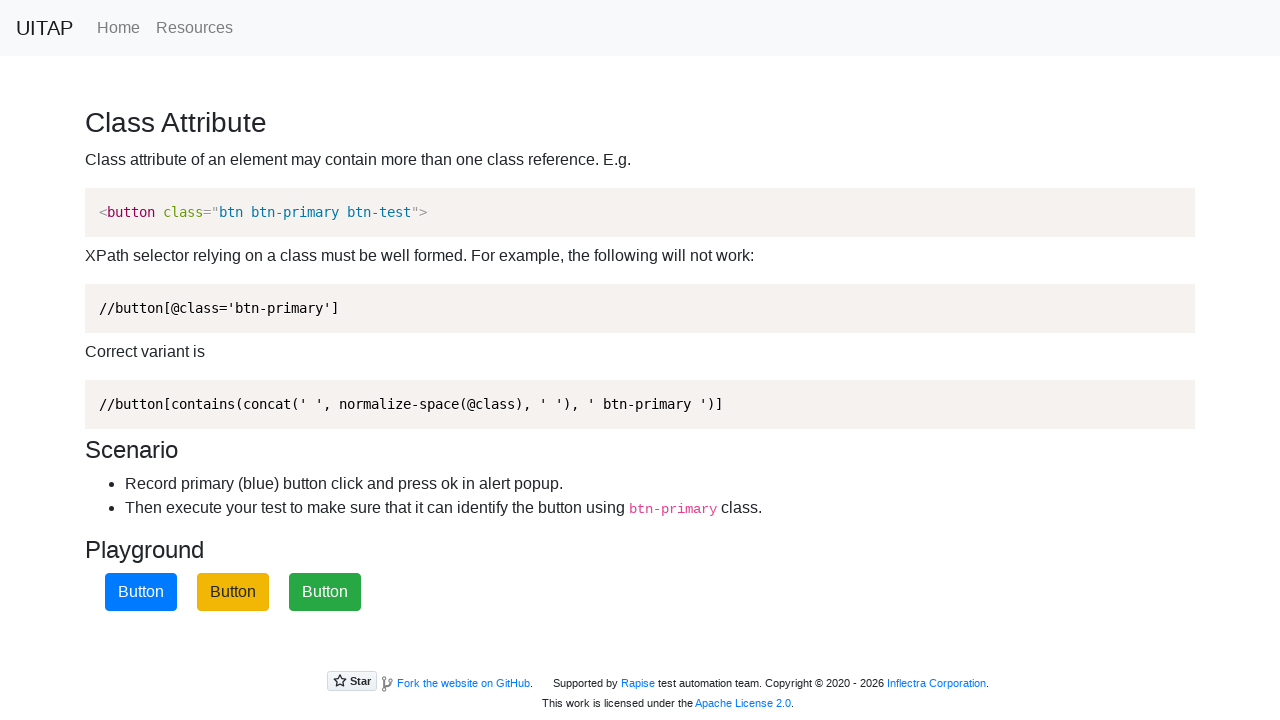

Clicked the blue primary button (iteration 2) at (141, 592) on button.btn-primary.btn-test
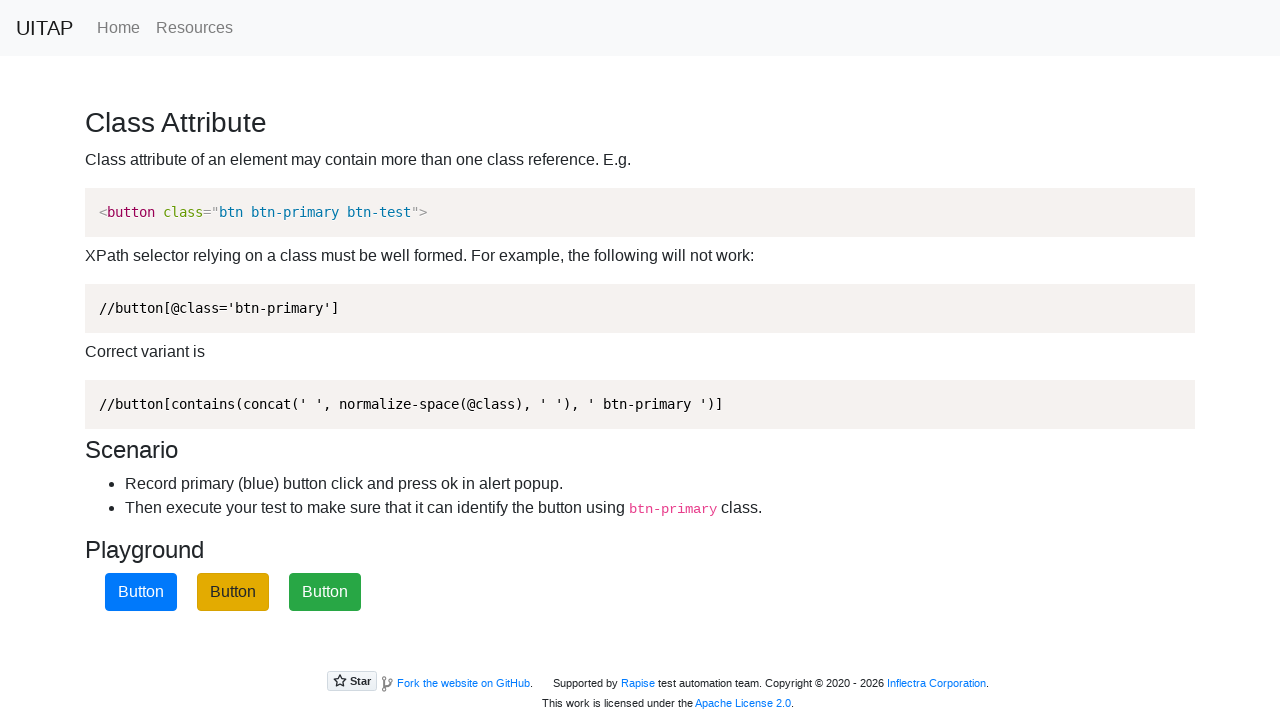

Set up alert dialog handler to accept dialogs (iteration 2)
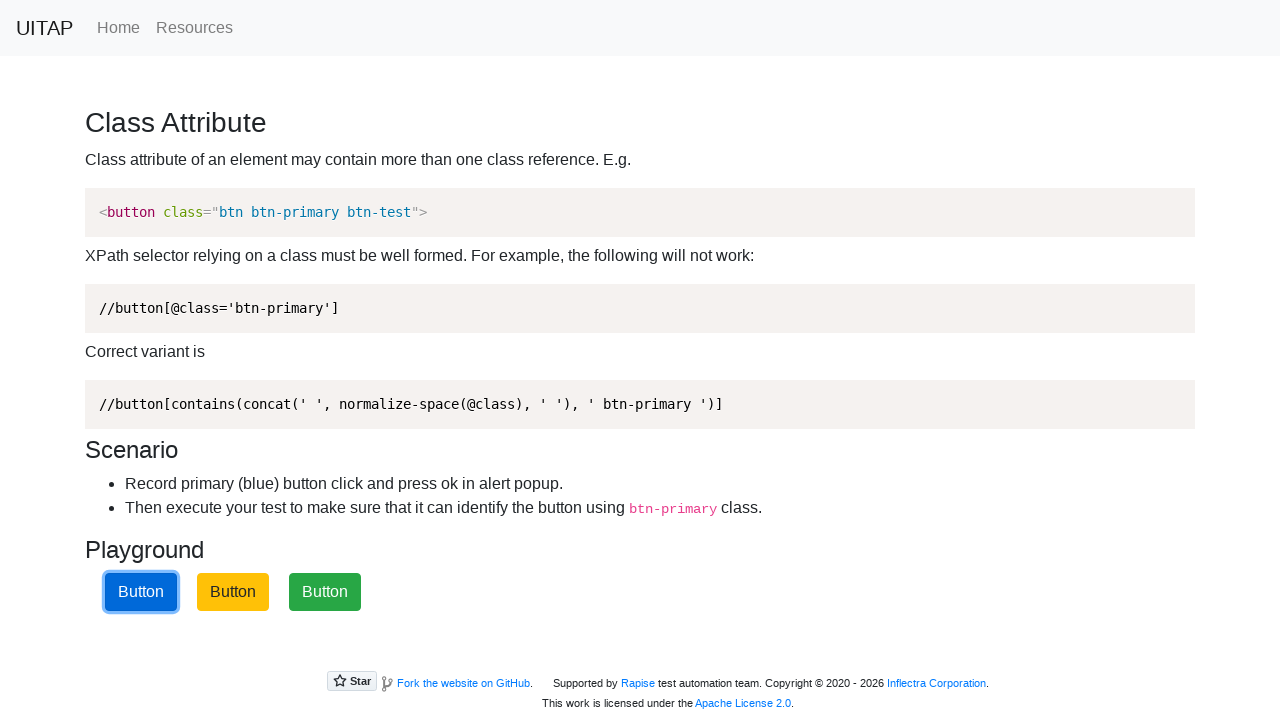

Waited 500ms for page state to settle (iteration 2)
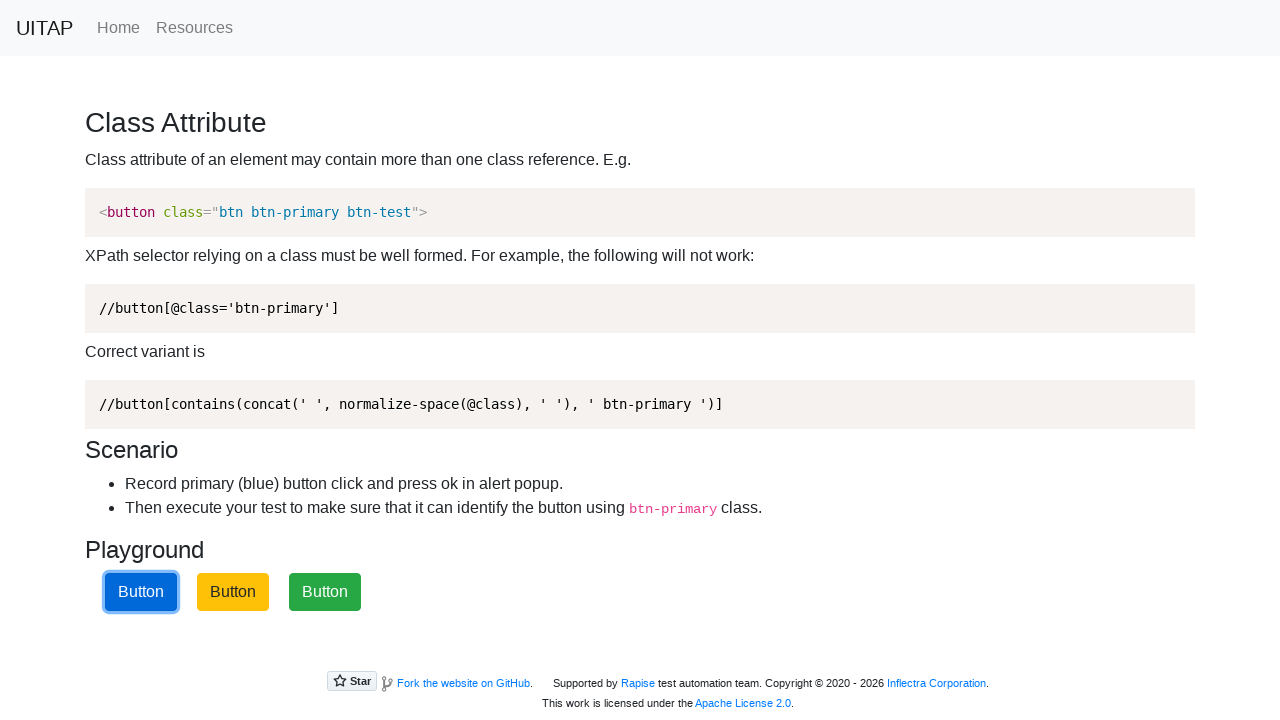

Navigated back to classattr page for iteration 3
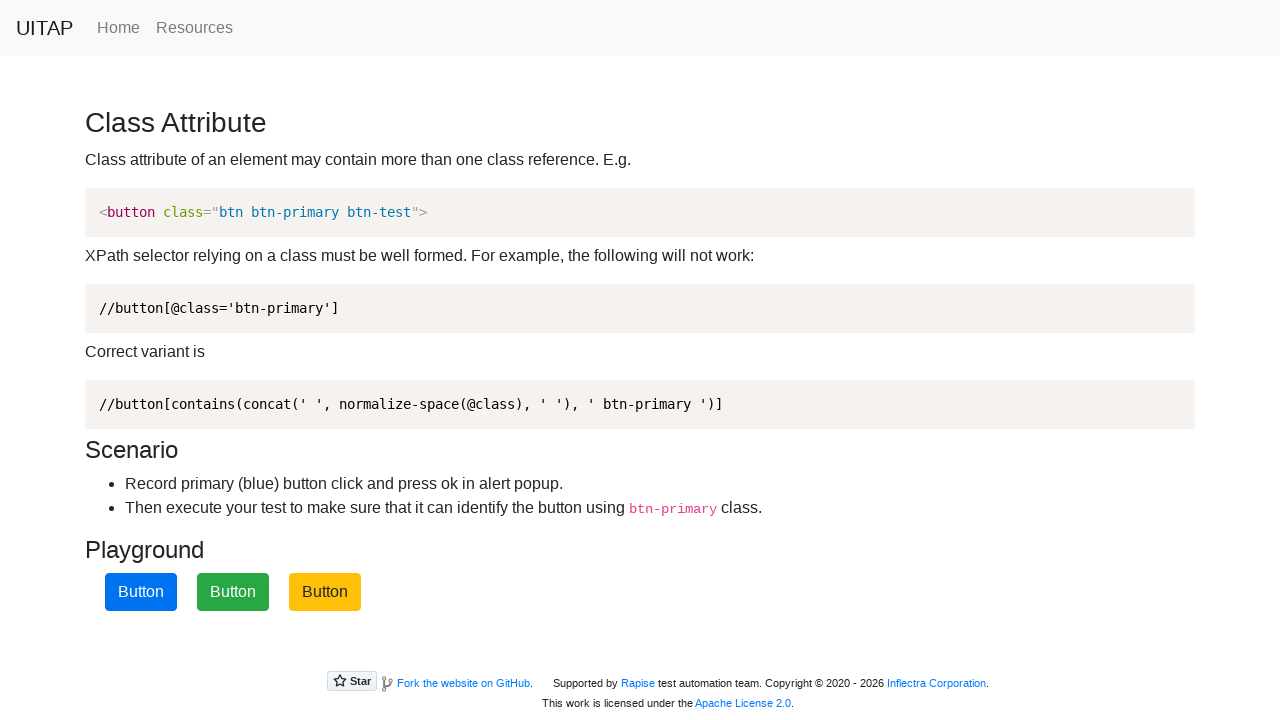

Clicked the blue primary button (iteration 3) at (141, 592) on button.btn-primary.btn-test
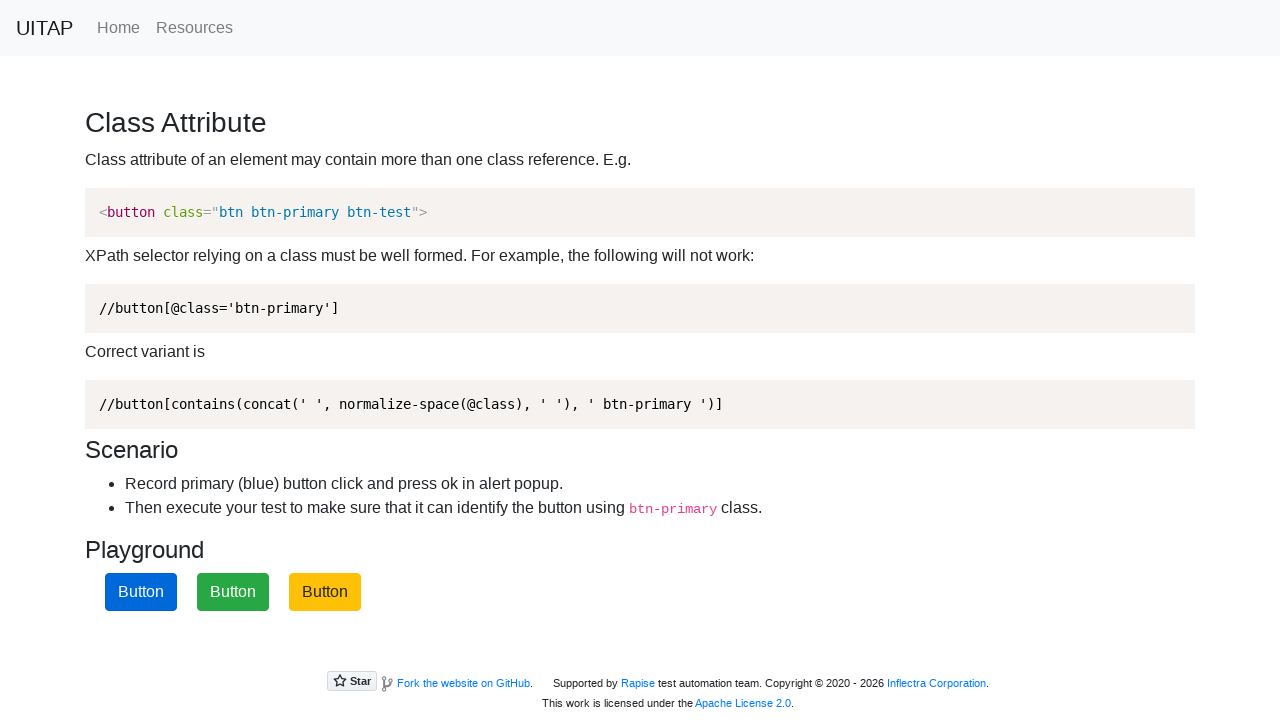

Set up alert dialog handler to accept dialogs (iteration 3)
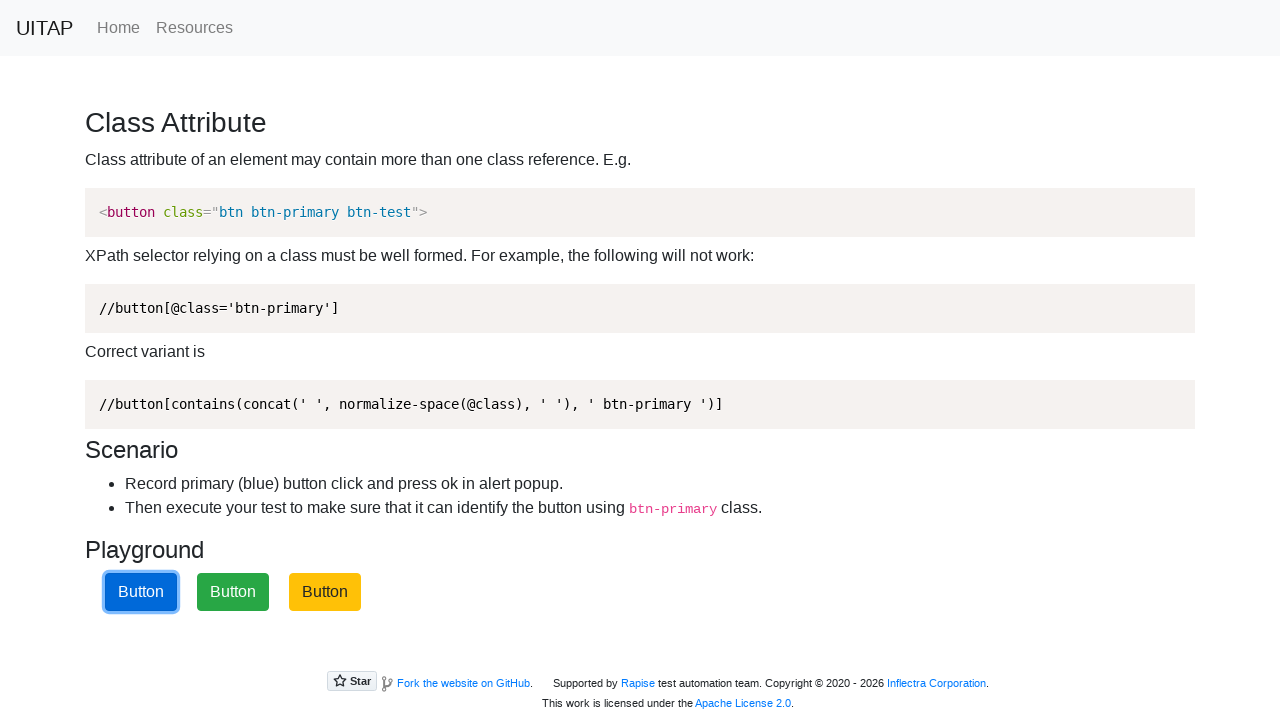

Waited 500ms for page state to settle (iteration 3)
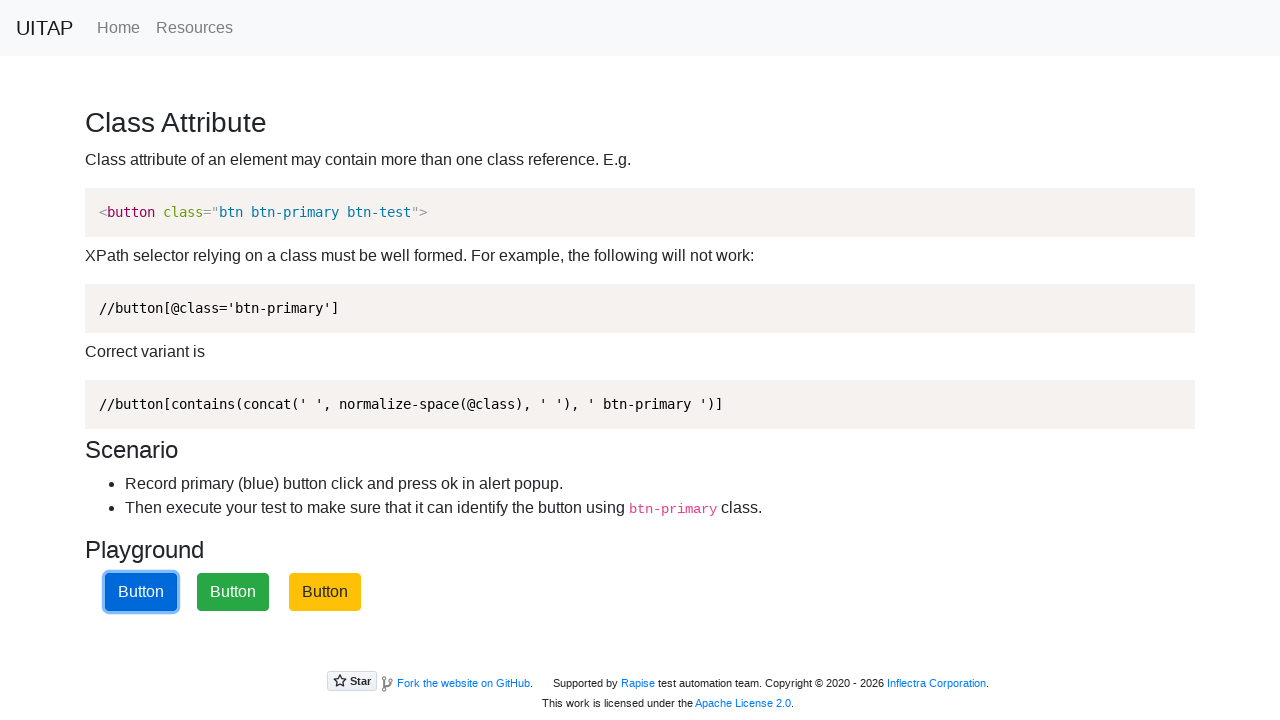

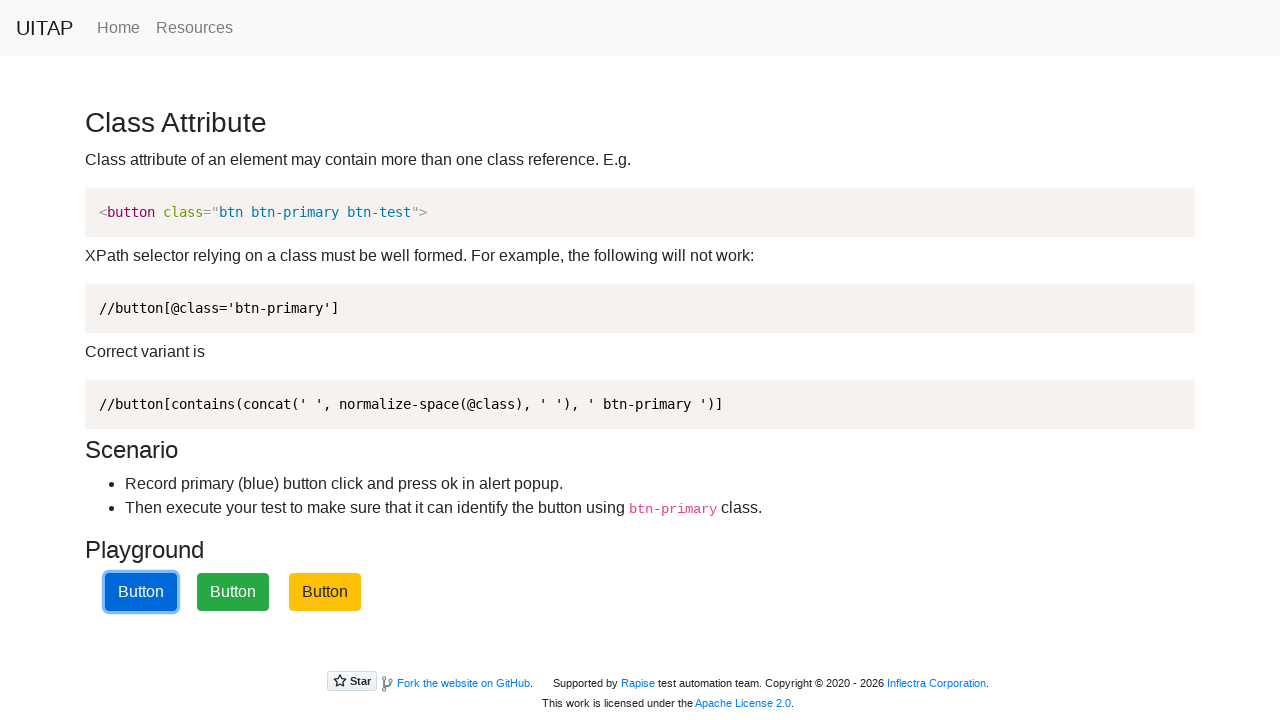